Tests JS Prompt popup by clicking the prompt button, dismissing it without entering text, and verifying the result shows null was entered

Starting URL: https://the-internet.herokuapp.com/javascript_alerts

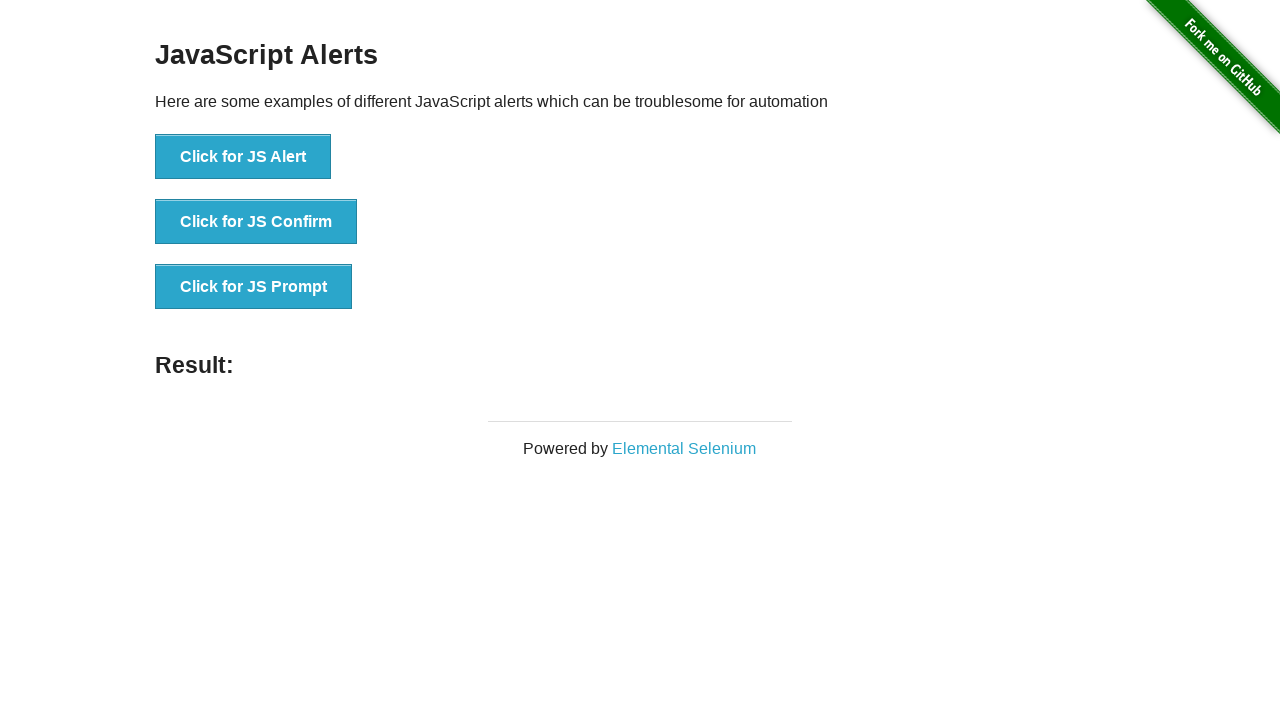

Set up dialog handler to dismiss prompts
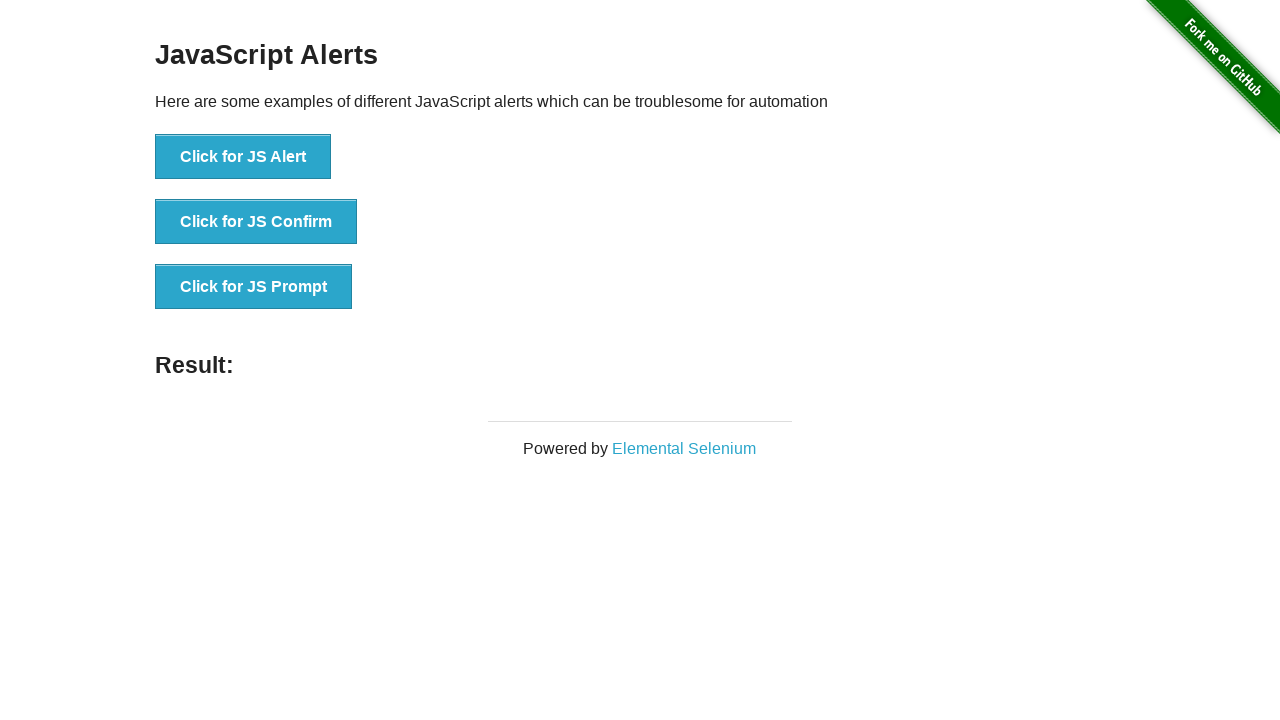

Clicked JS Prompt button to open the prompt dialog at (254, 287) on button[onclick*='jsPrompt']
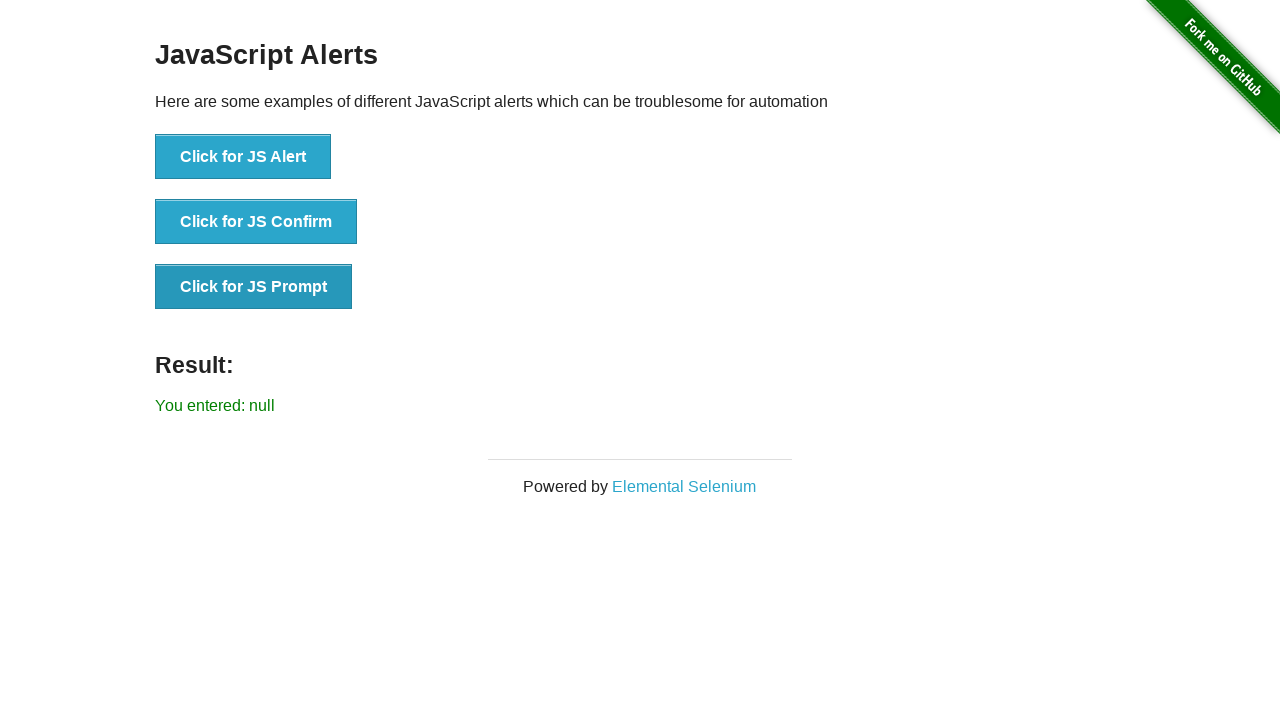

Result label appeared, prompt was dismissed without entering text
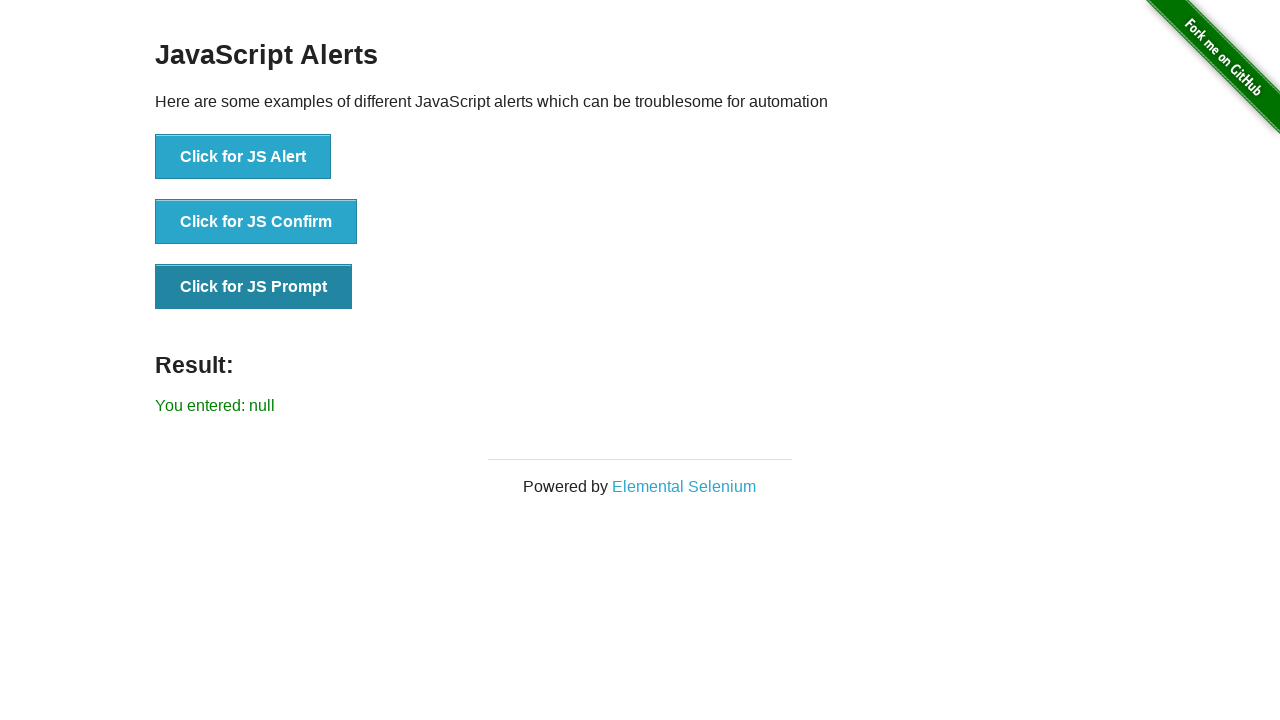

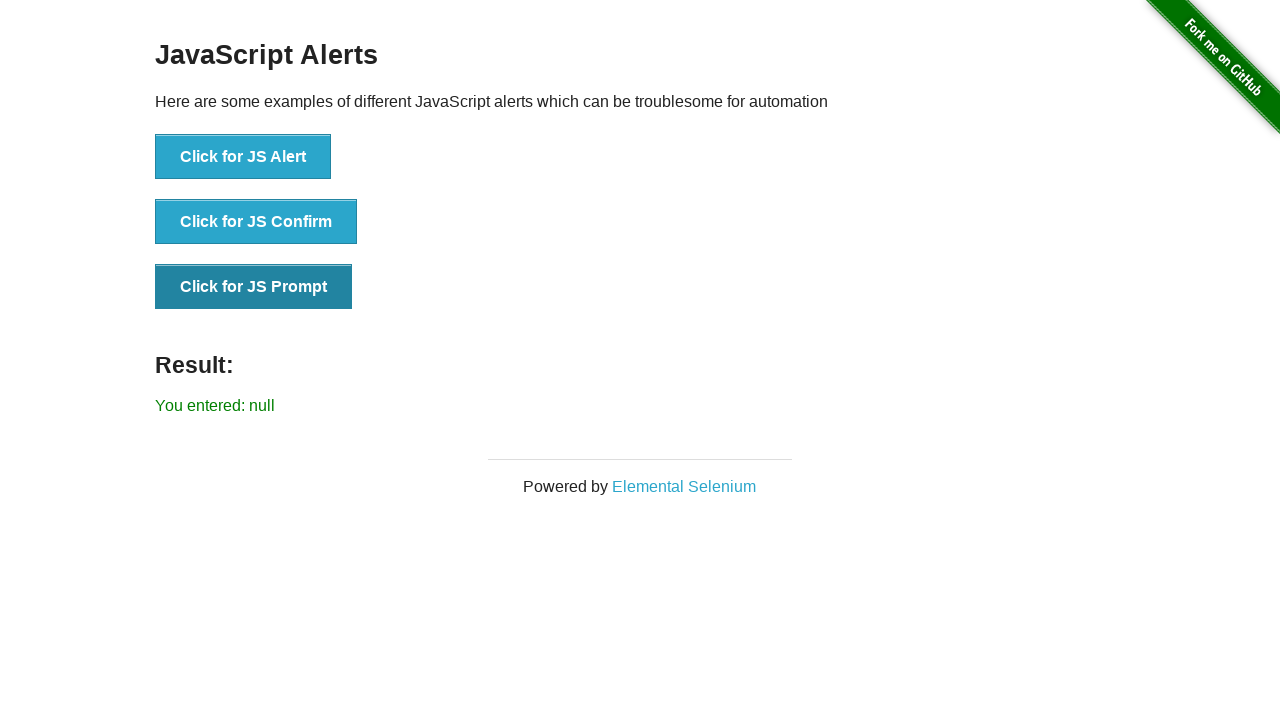